Tests window handling by opening a new window through a link, switching between windows, and verifying content in both parent and child windows

Starting URL: https://the-internet.herokuapp.com/windows

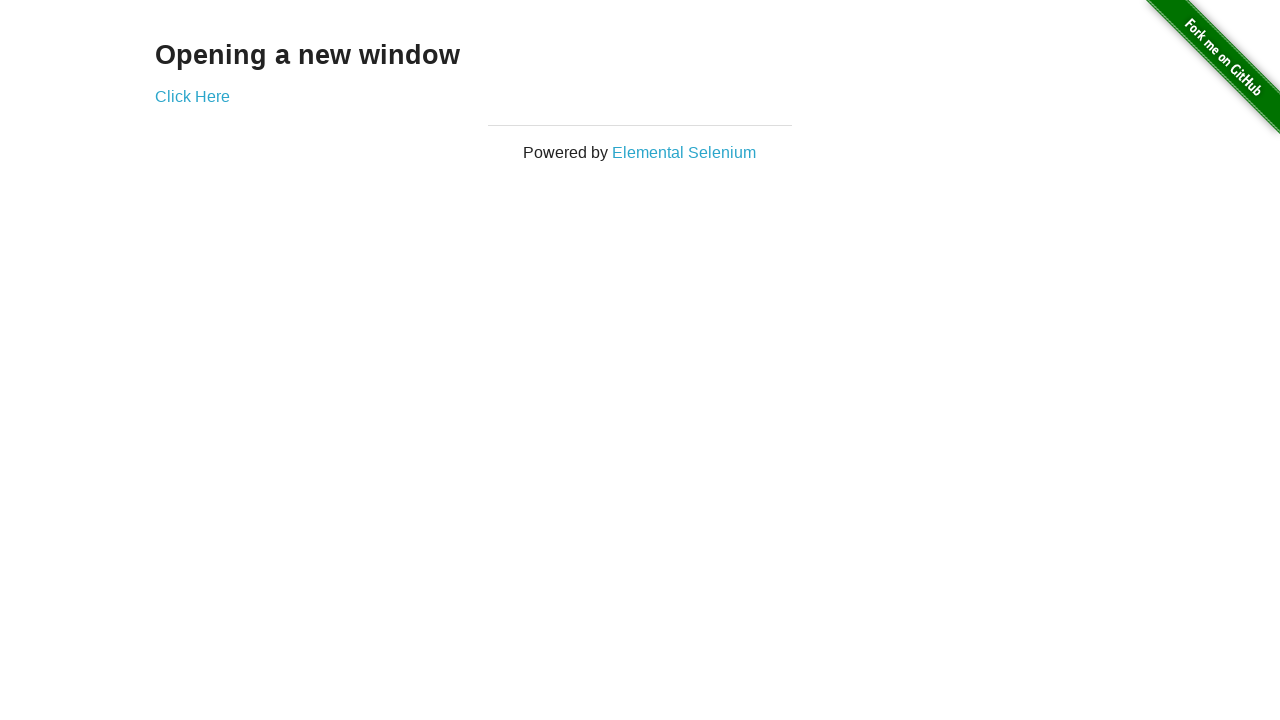

Clicked 'Click Here' link to open new window at (192, 96) on text=Click Here
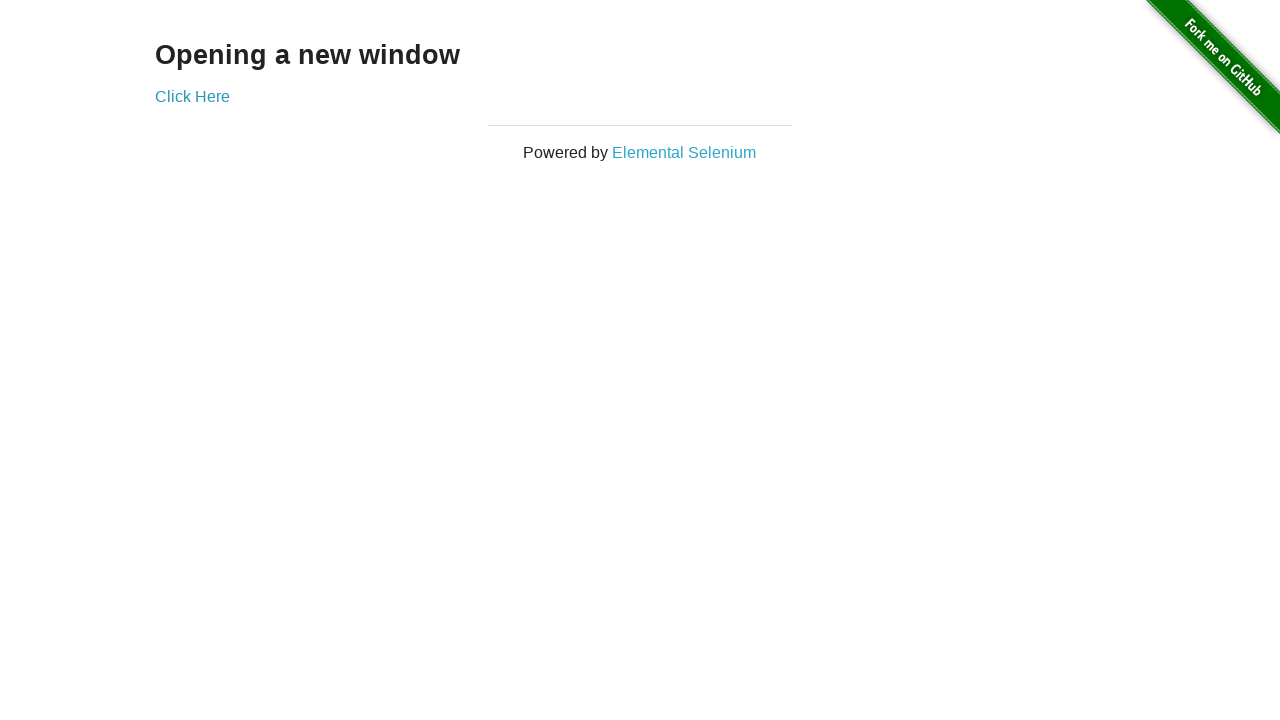

New window opened and captured
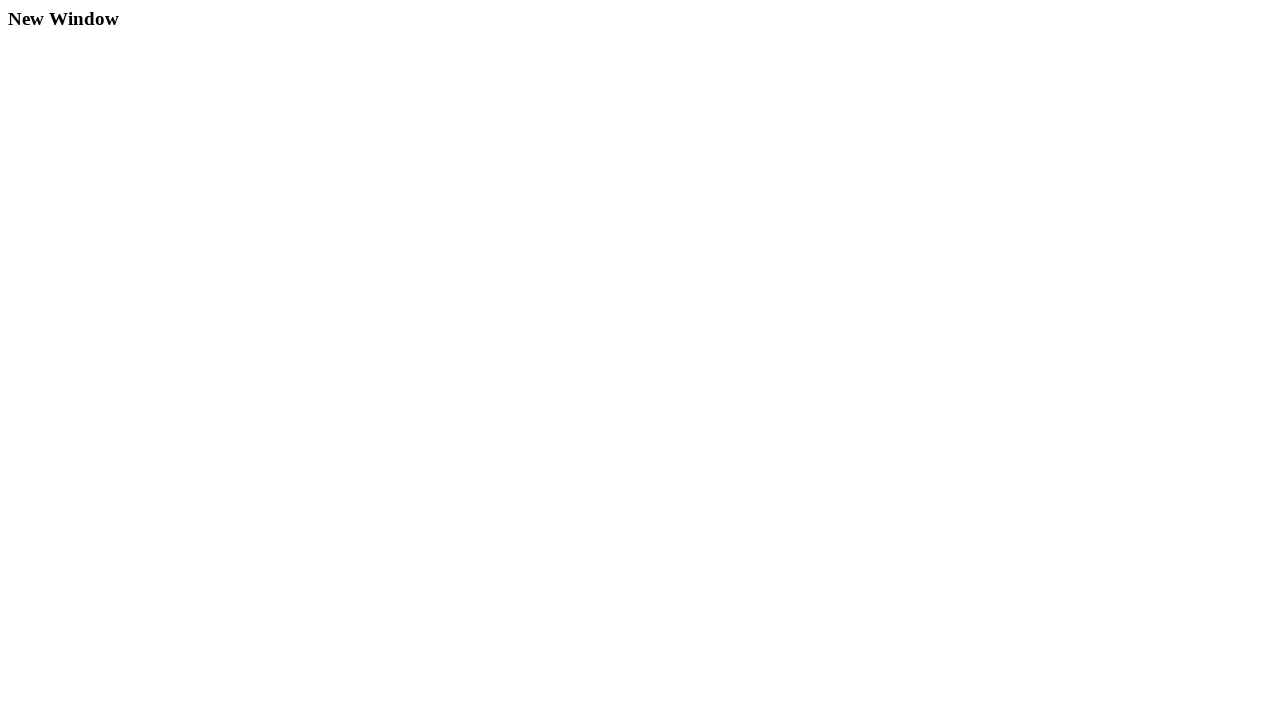

New window page fully loaded
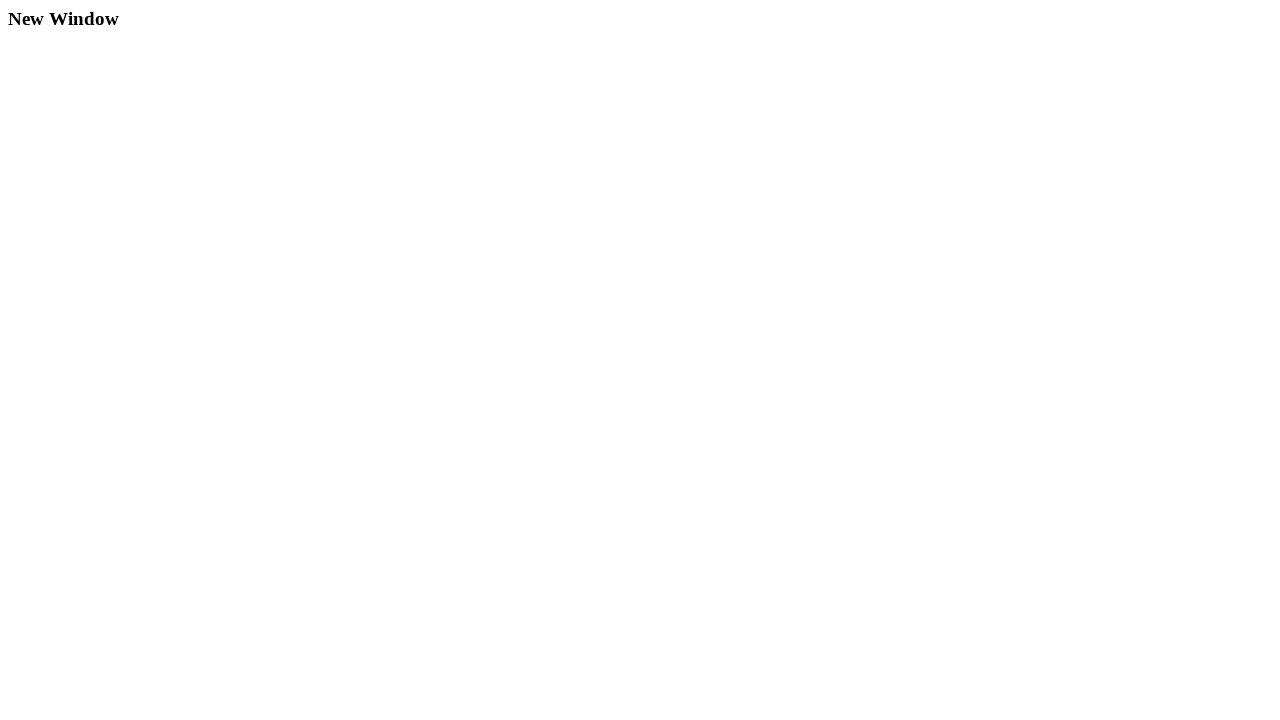

Verified 'New Window' heading text in child window
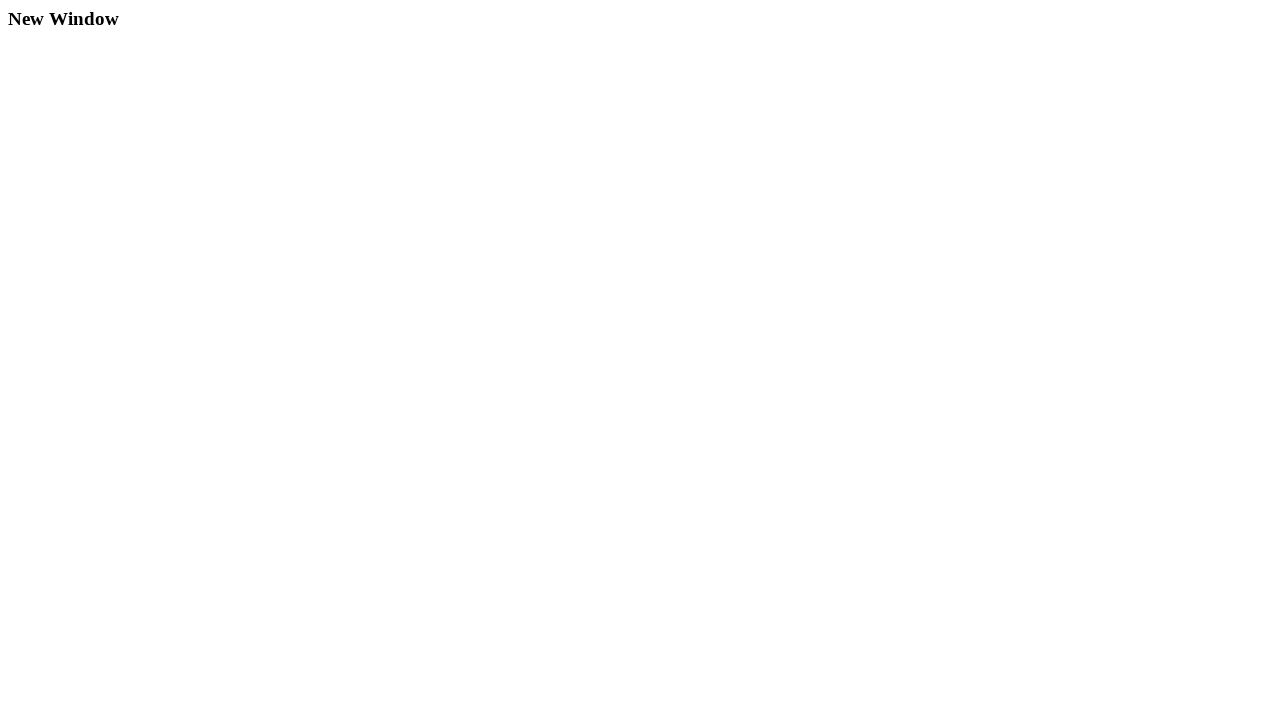

Closed new window
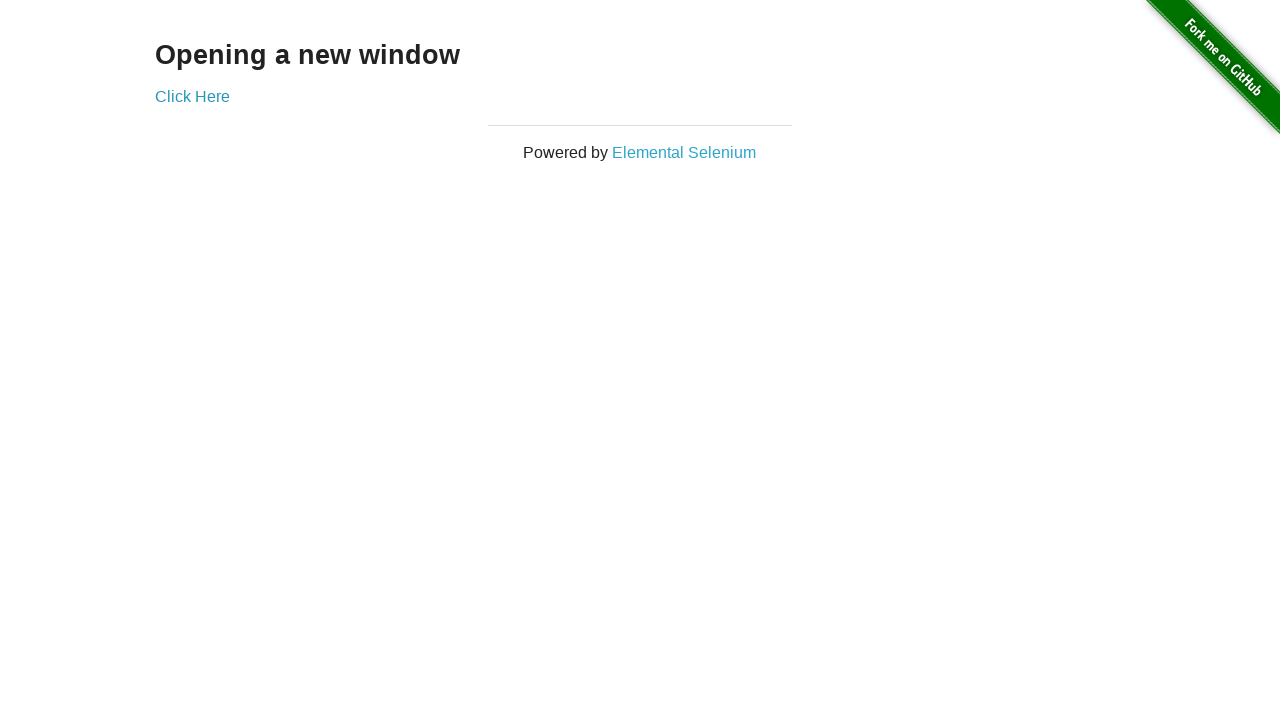

Verified 'Opening a new window' heading text in parent window
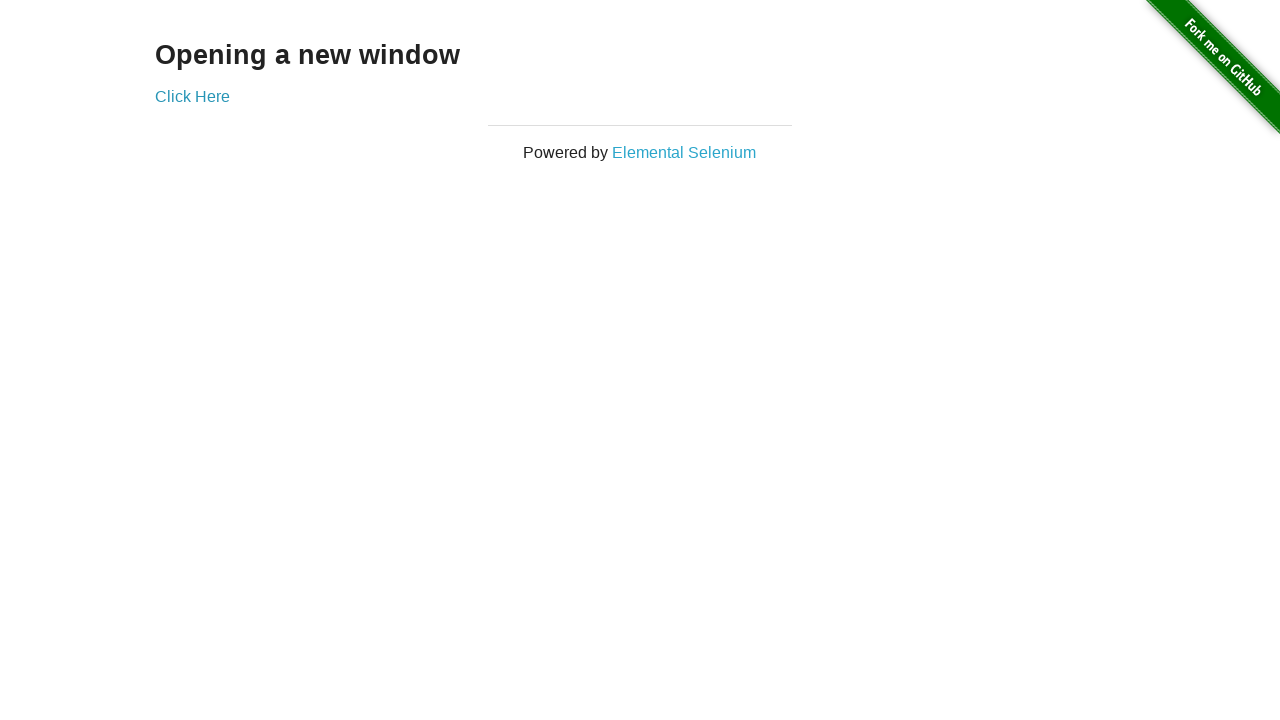

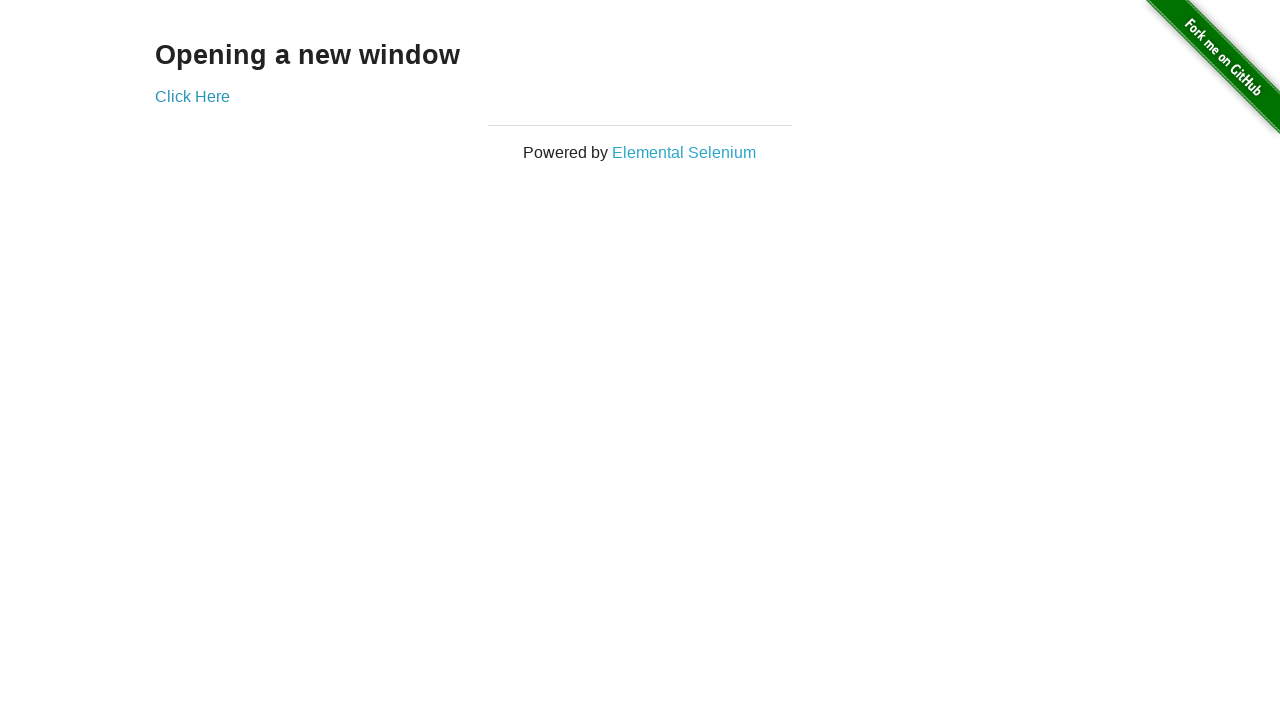